Tests web table functionality by locating a specific row by name and clicking the edit button for that row

Starting URL: https://demoqa.com/webtables

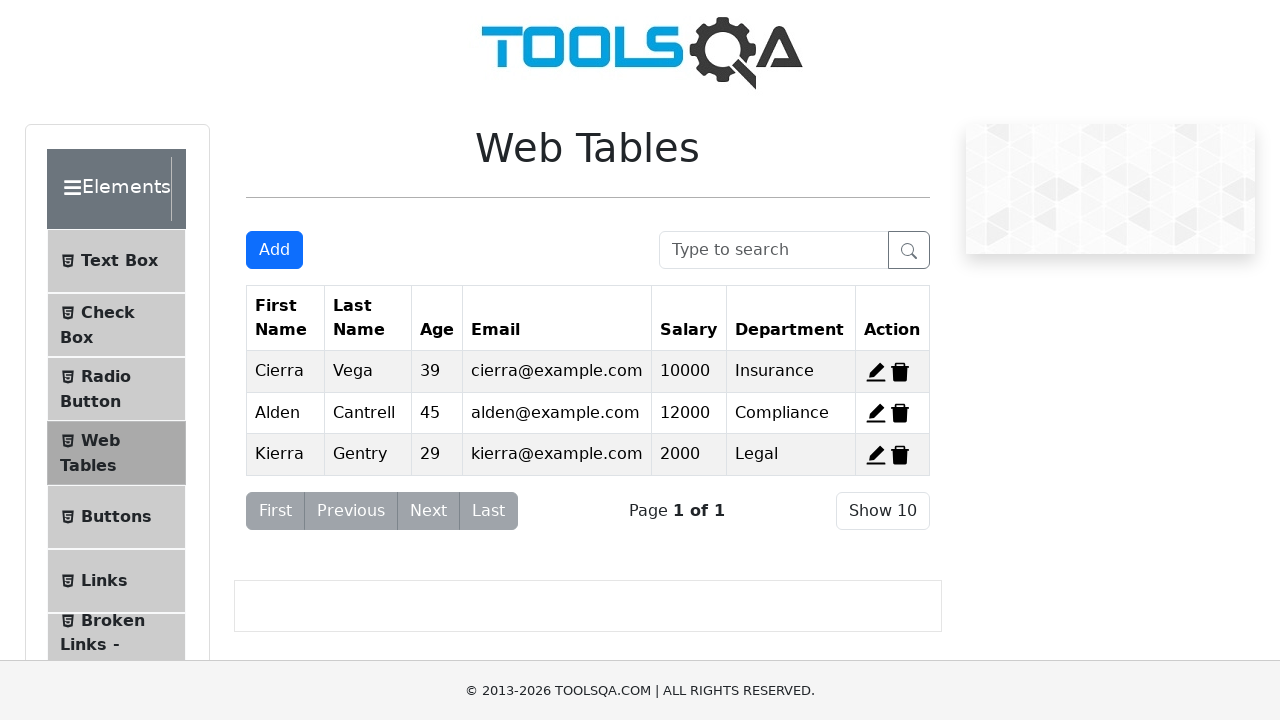

Located table element with name 'Alden'
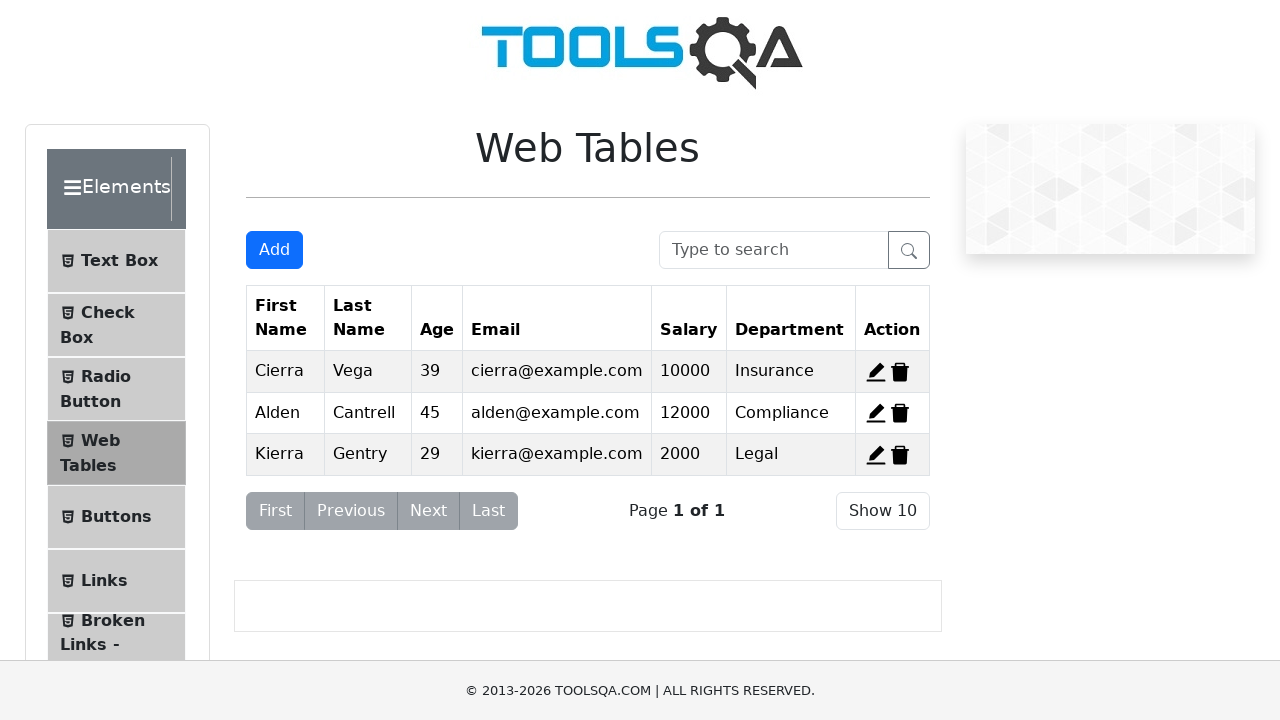

Confirmed that 'Alden' element is visible in the table
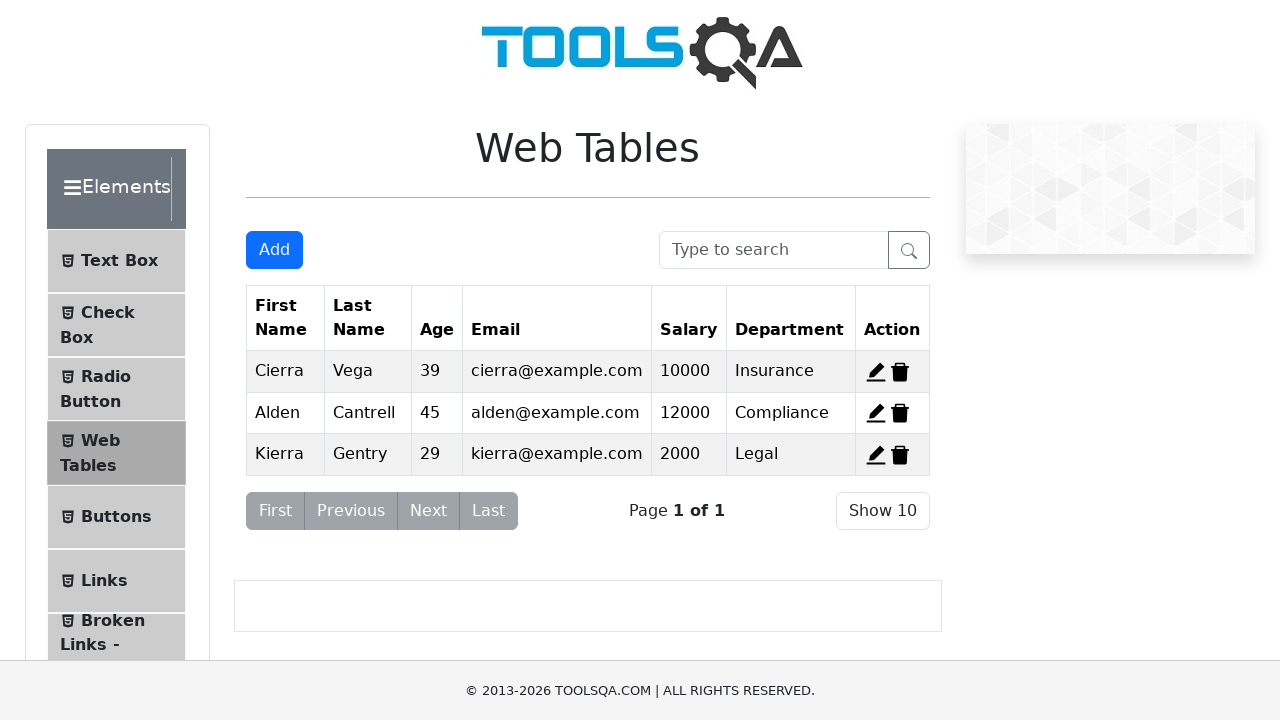

Element not found in table on //*[text()='Alden']/following-sibling::div[6]/div/span[1]
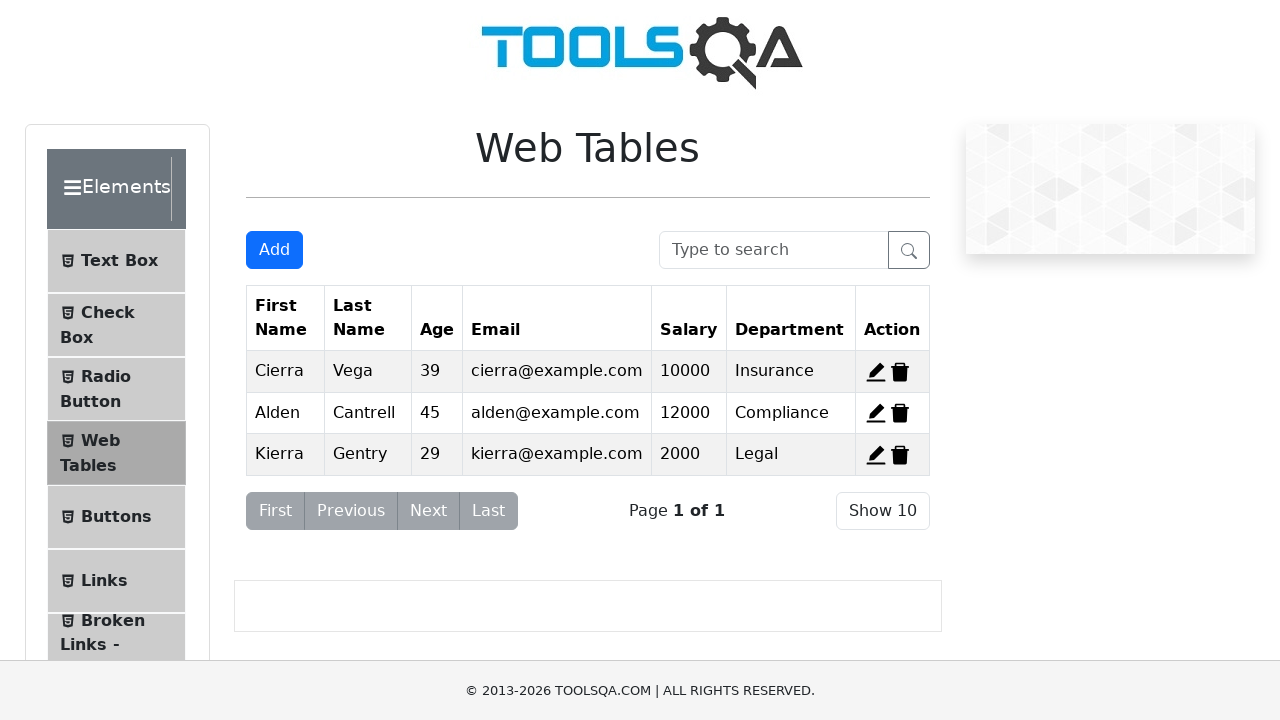

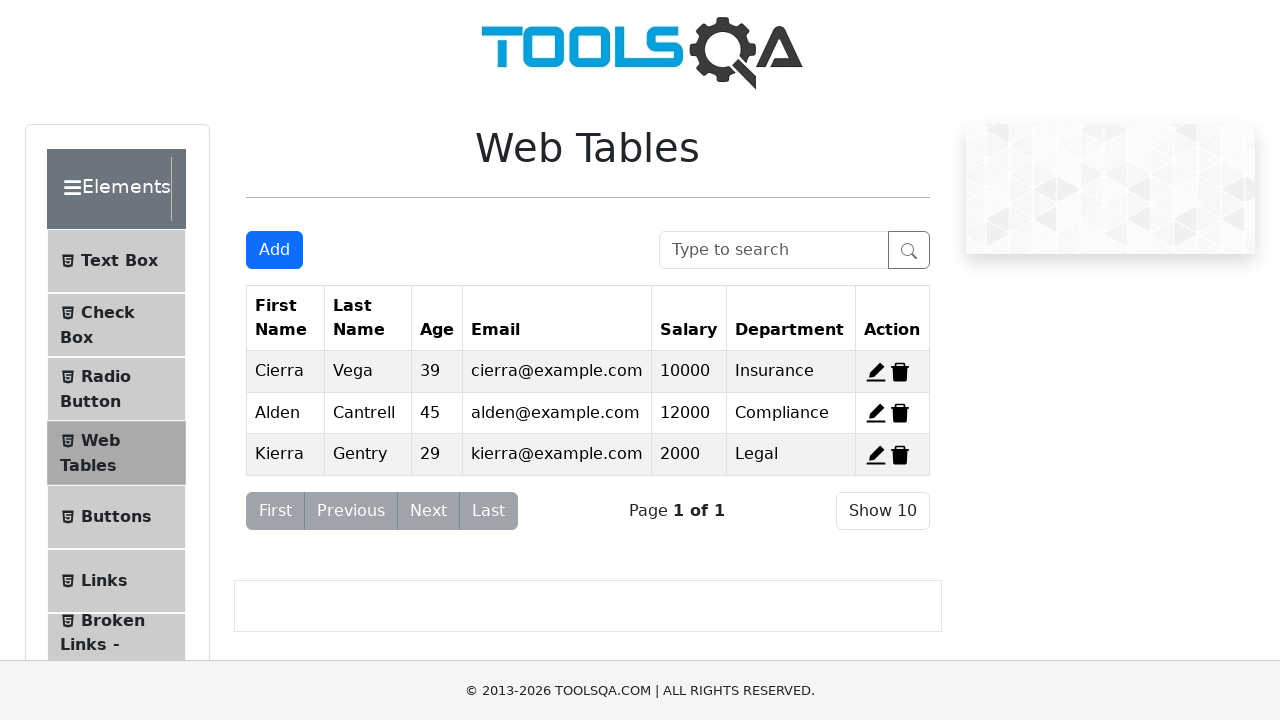